Navigates to a health website and scrolls to a specific element with "START SAVING" text

Starting URL: https://www.getwellstaywell.ca/

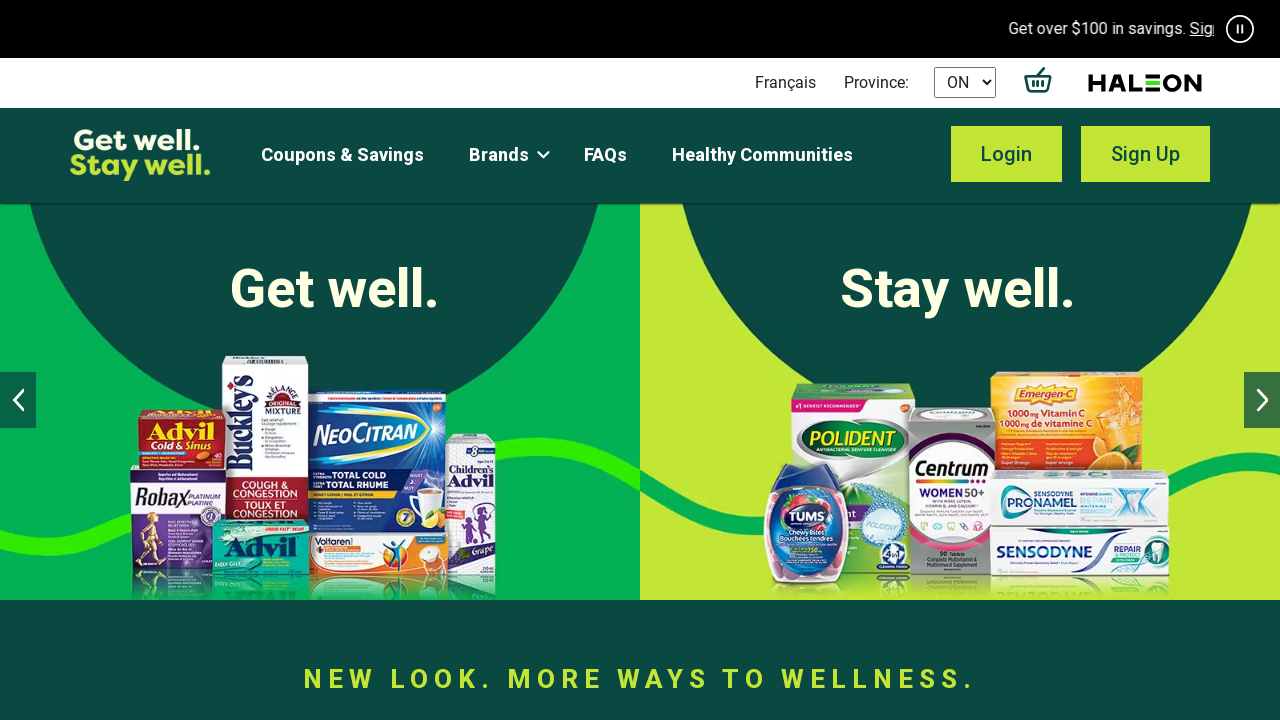

Located the 'START SAVING' heading element
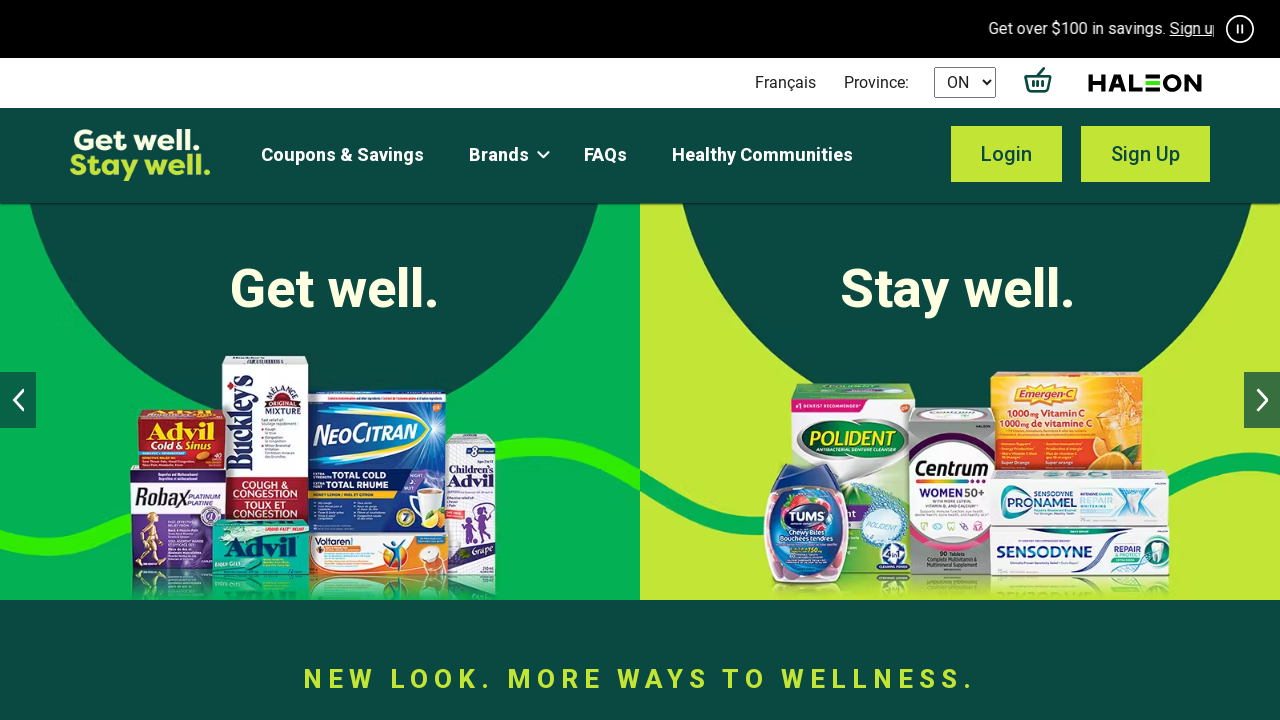

Scrolled to the 'START SAVING' element
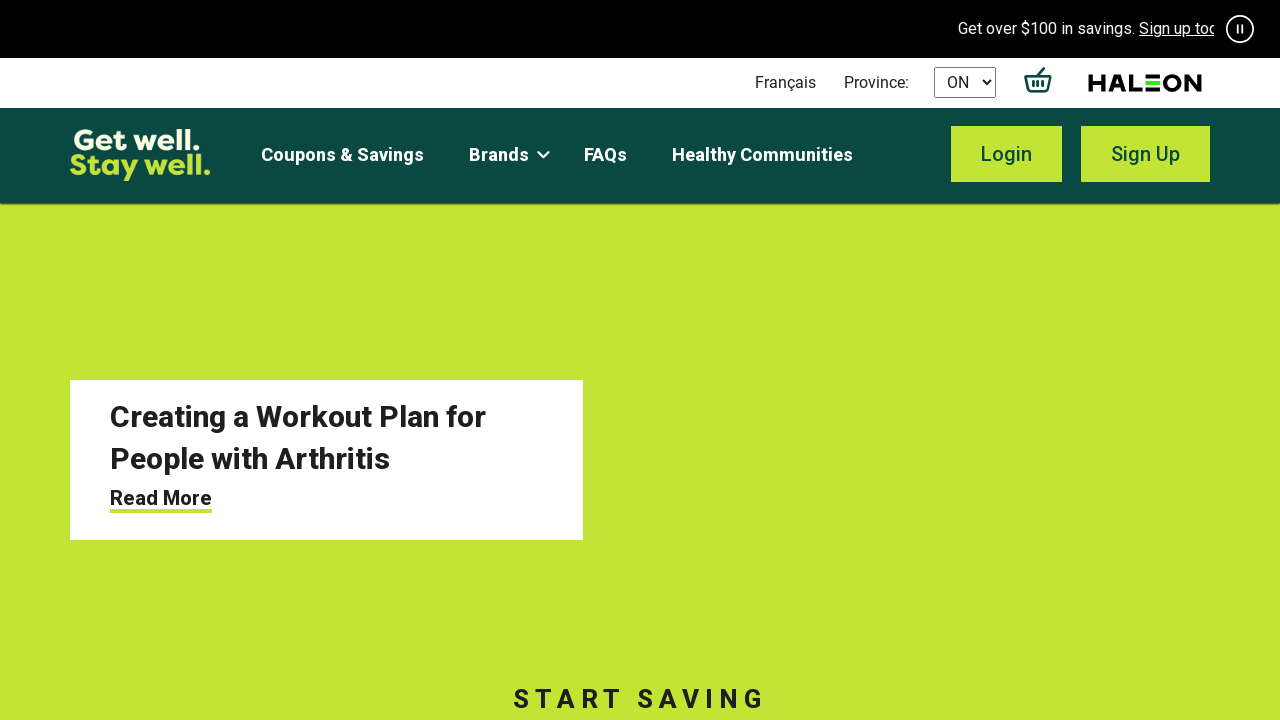

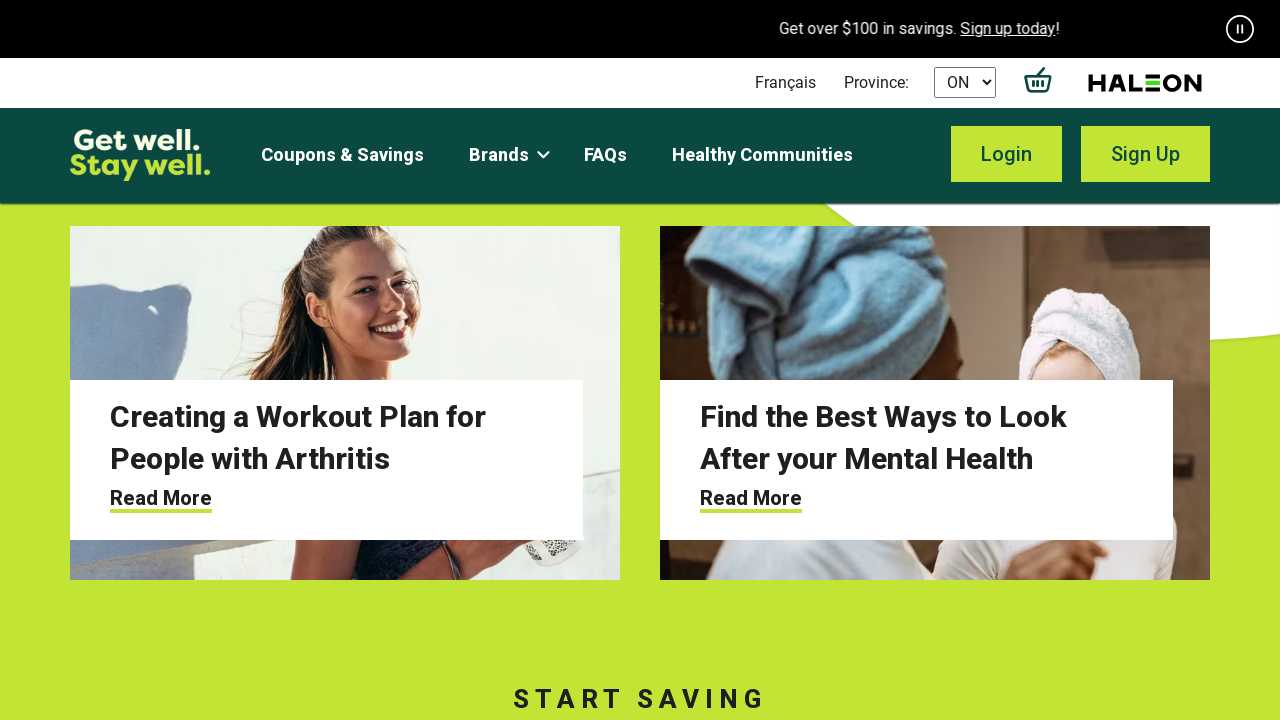